Navigates to Flipkart homepage and verifies that images are loaded on the page

Starting URL: https://www.flipkart.com/

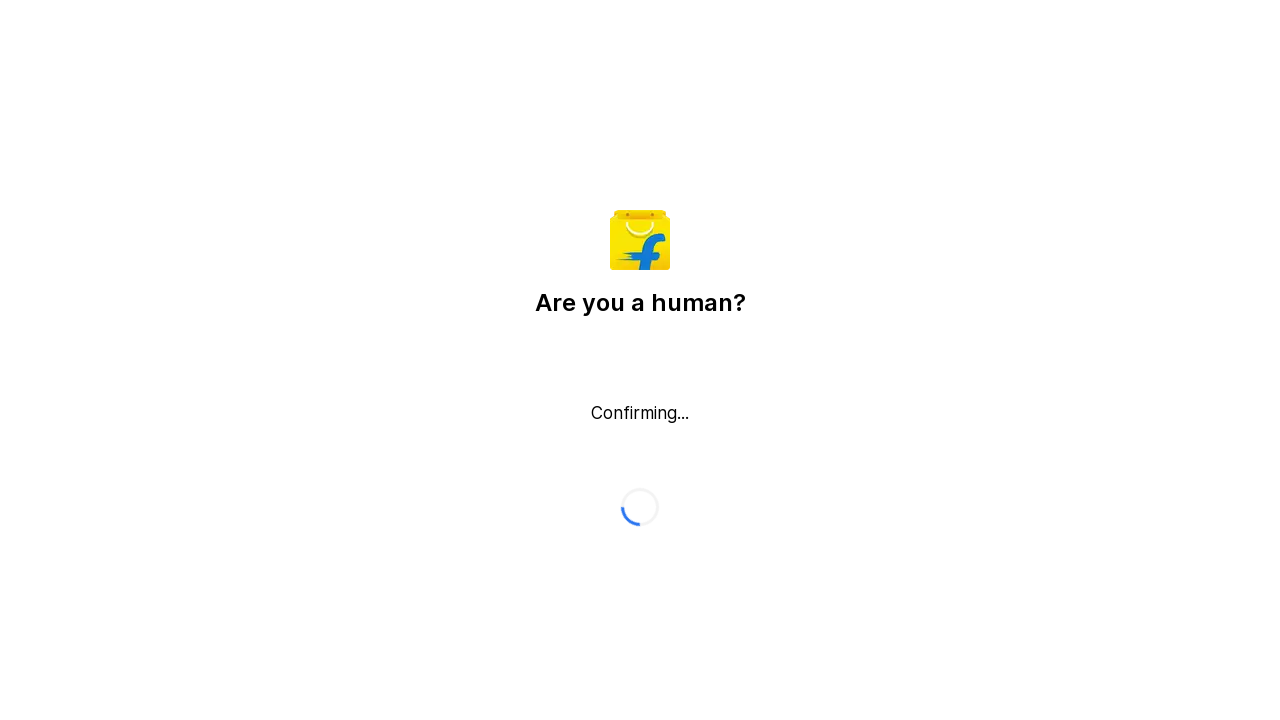

Waited for images to load on Flipkart homepage
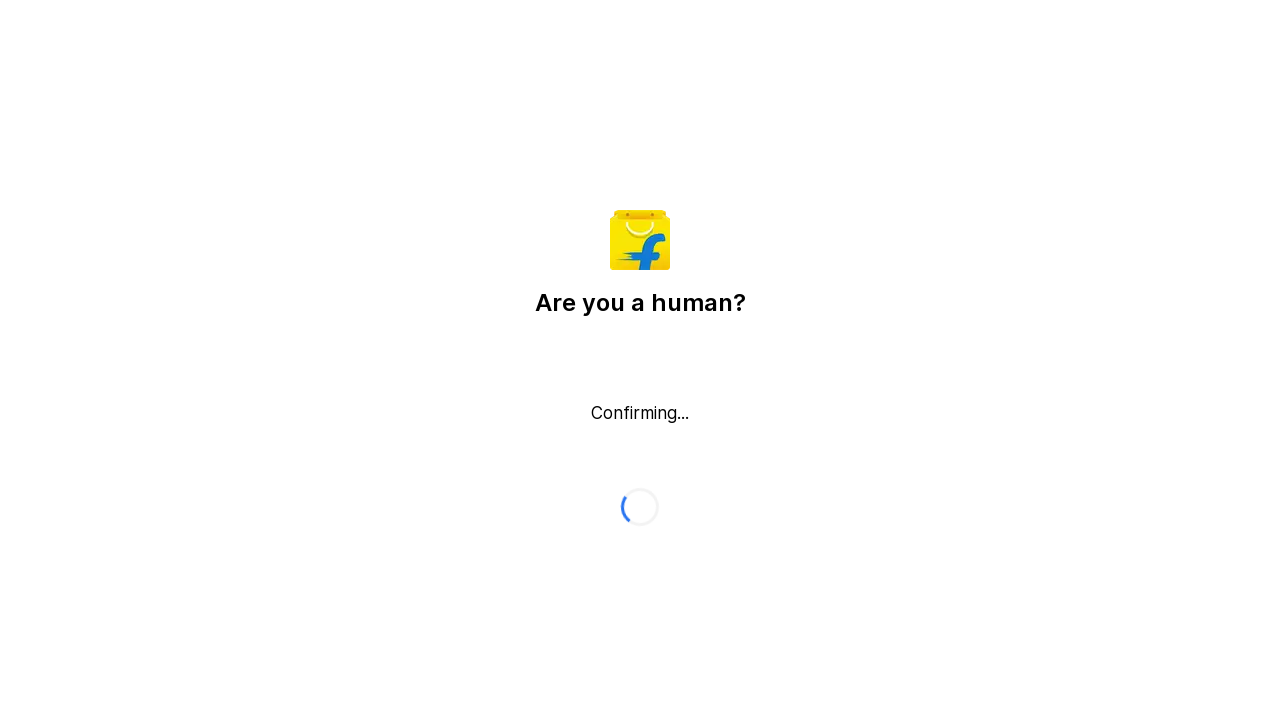

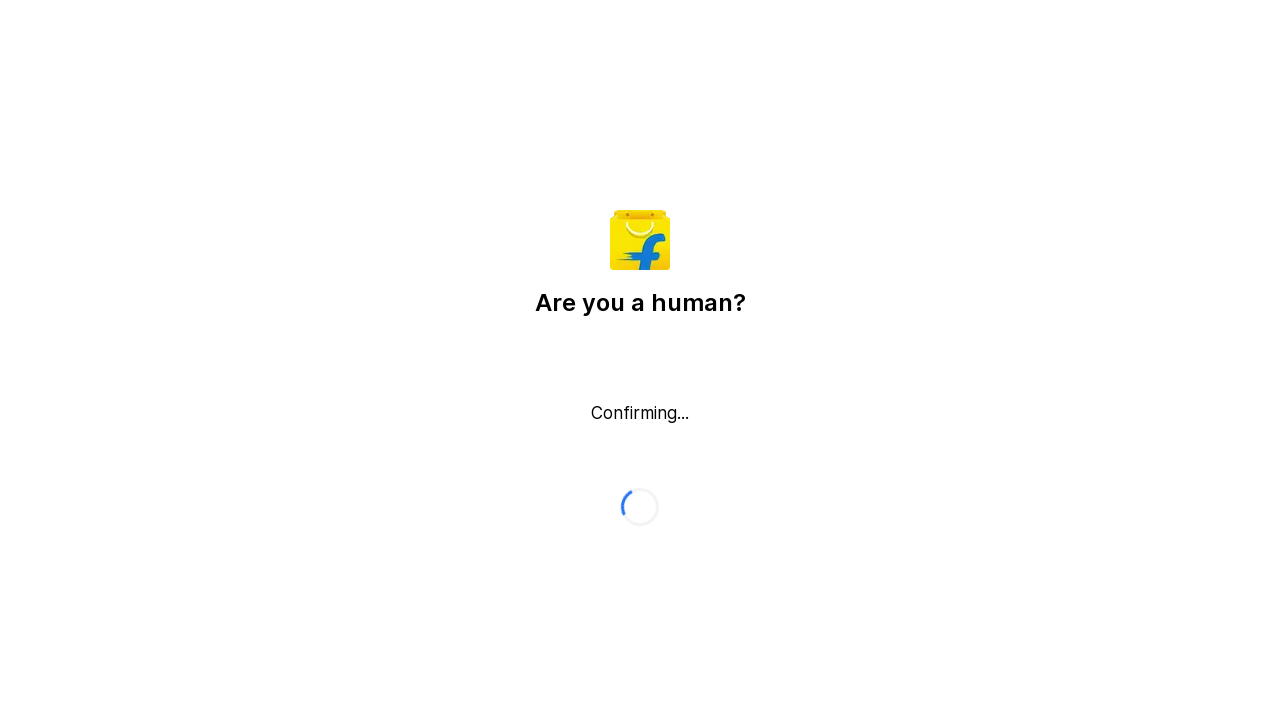